Tests moving a horizontal slider by clicking, holding, and dragging by a specific pixel offset

Starting URL: https://the-internet.herokuapp.com/horizontal_slider

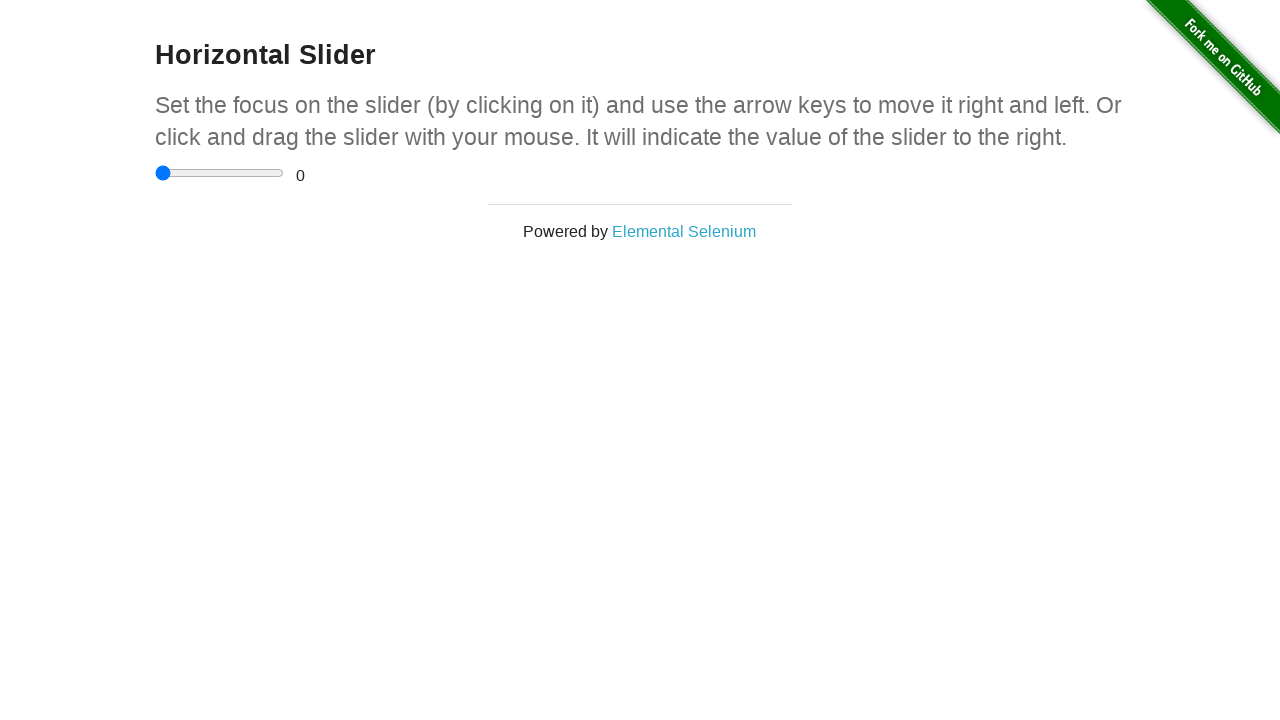

Located the horizontal slider element
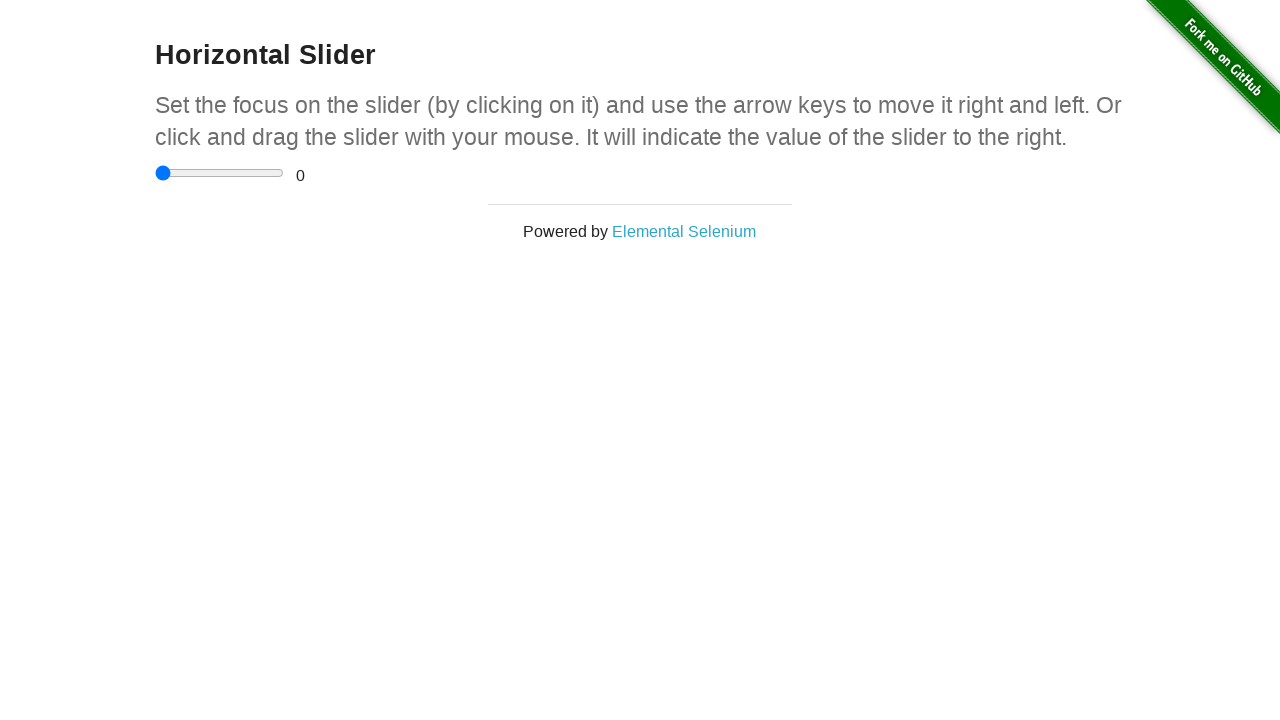

Located the range display element
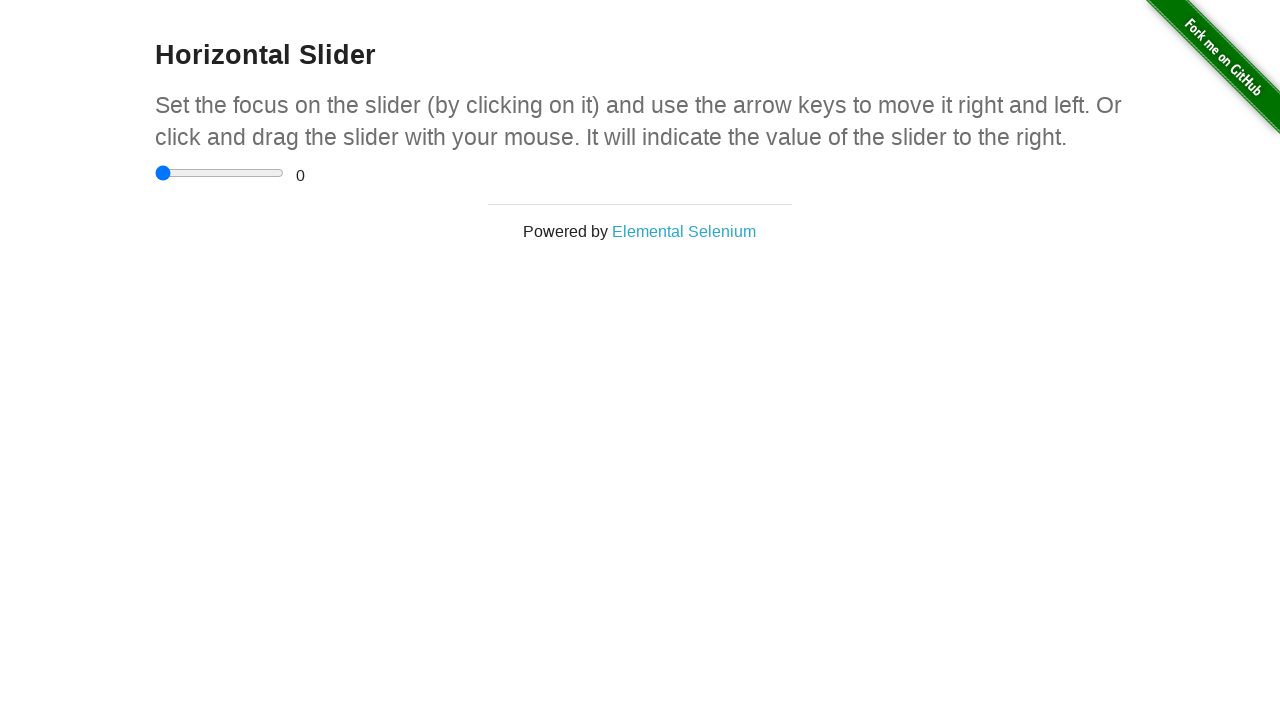

Verified initial slider value is 0
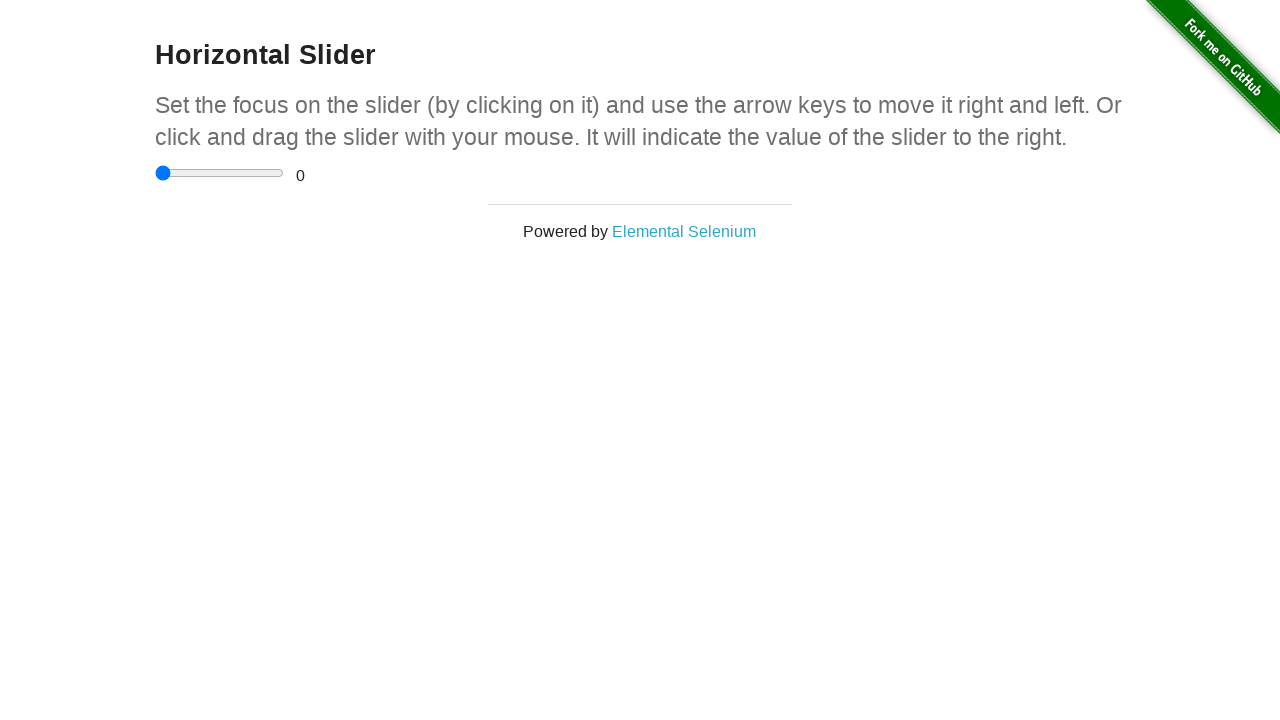

Retrieved slider bounding box dimensions
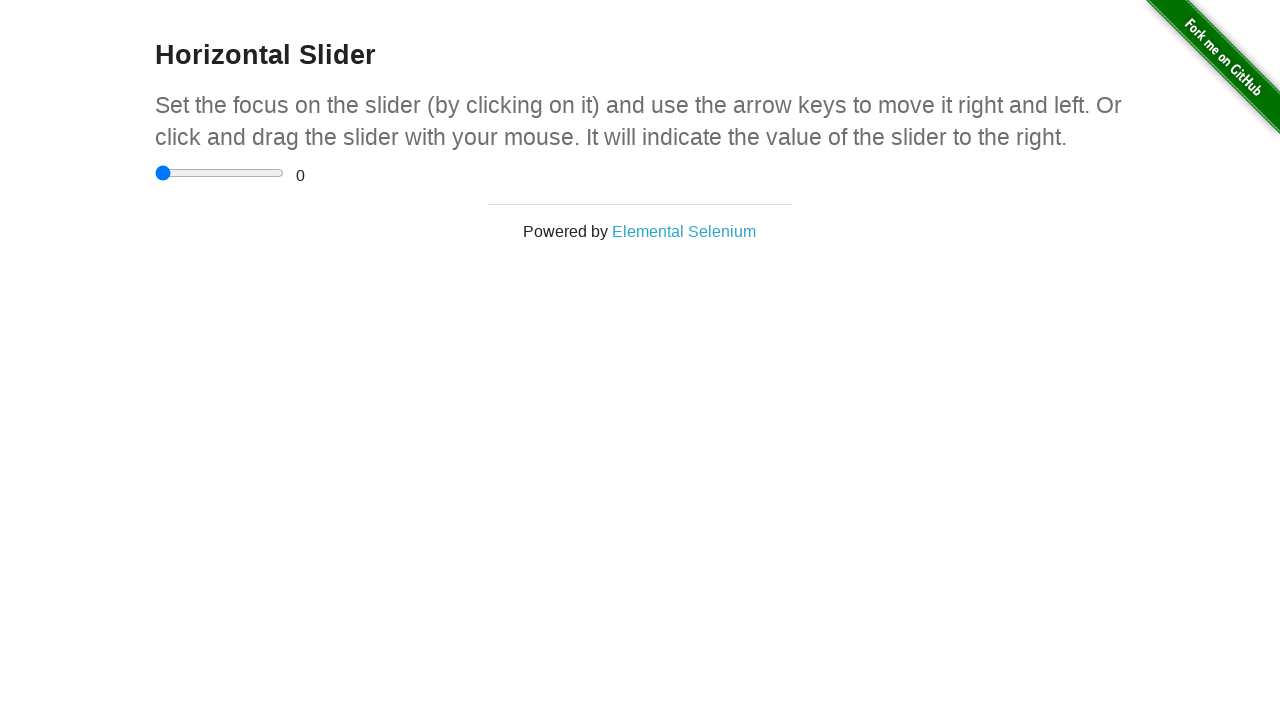

Moved mouse to center of slider at (220, 173)
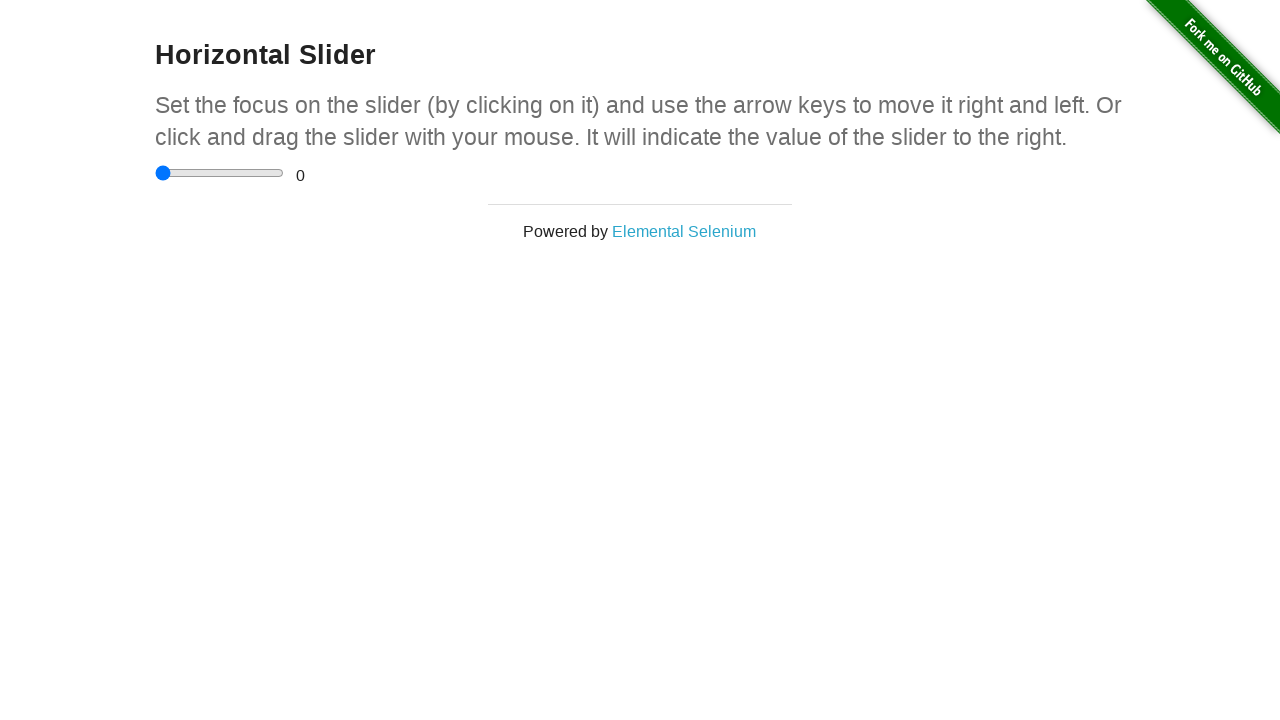

Pressed mouse button down on slider at (220, 173)
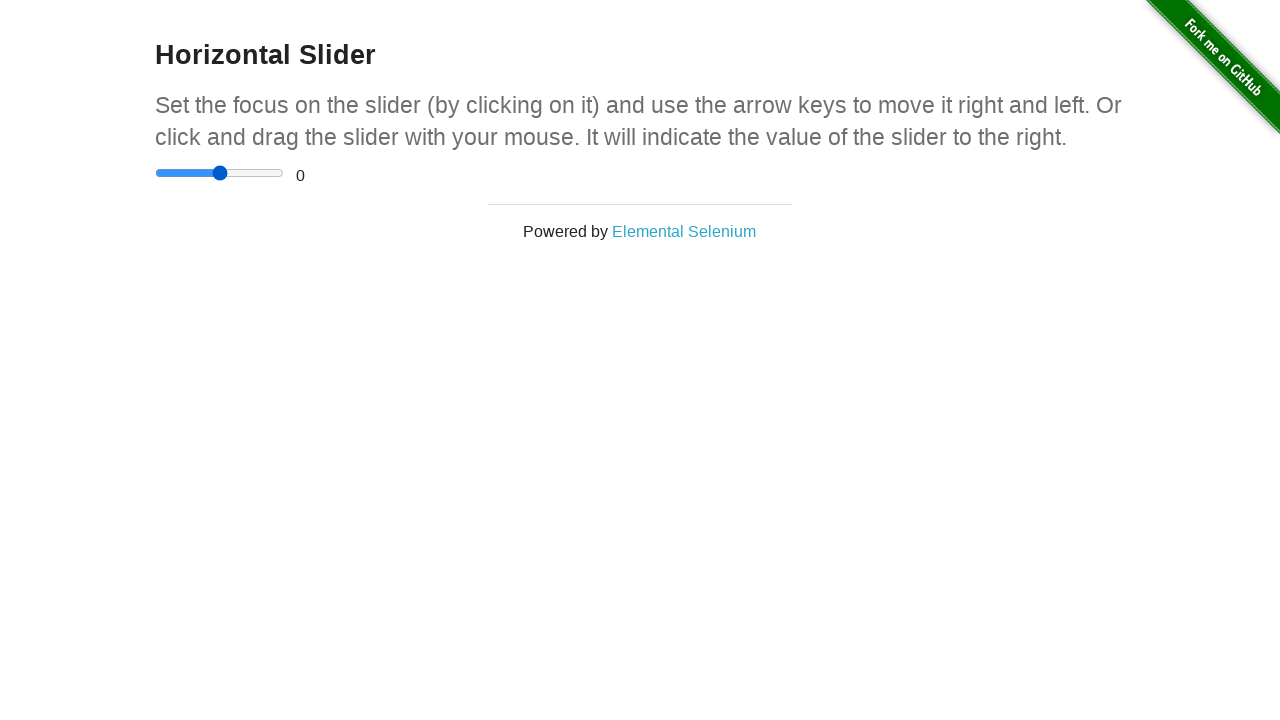

Dragged slider 55 pixels to the right at (274, 173)
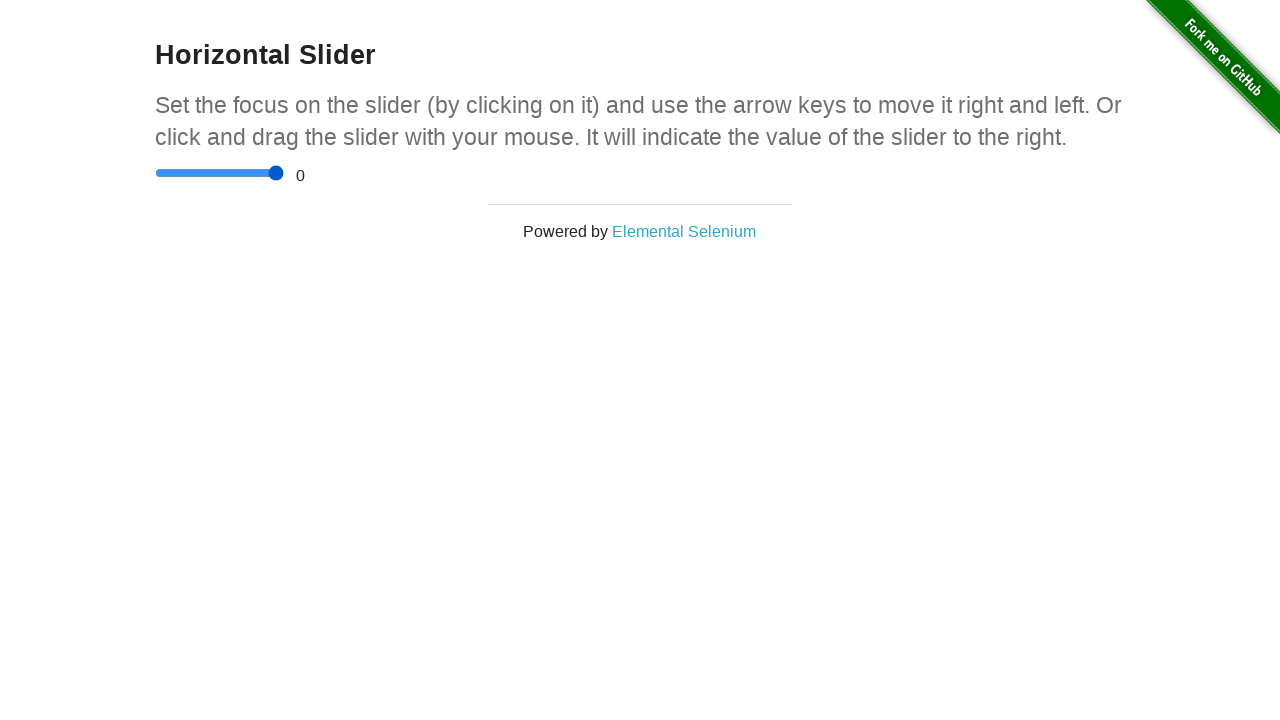

Released mouse button to complete slider drag at (274, 173)
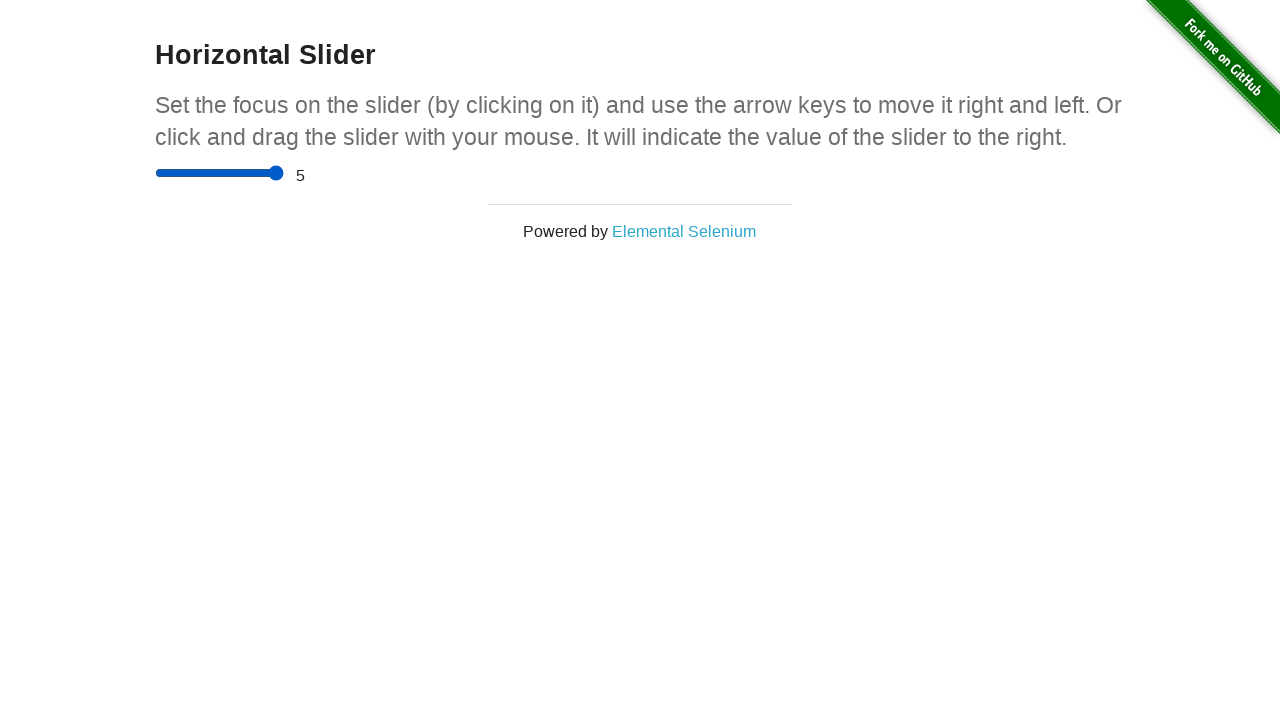

Verified slider value changed from initial 0
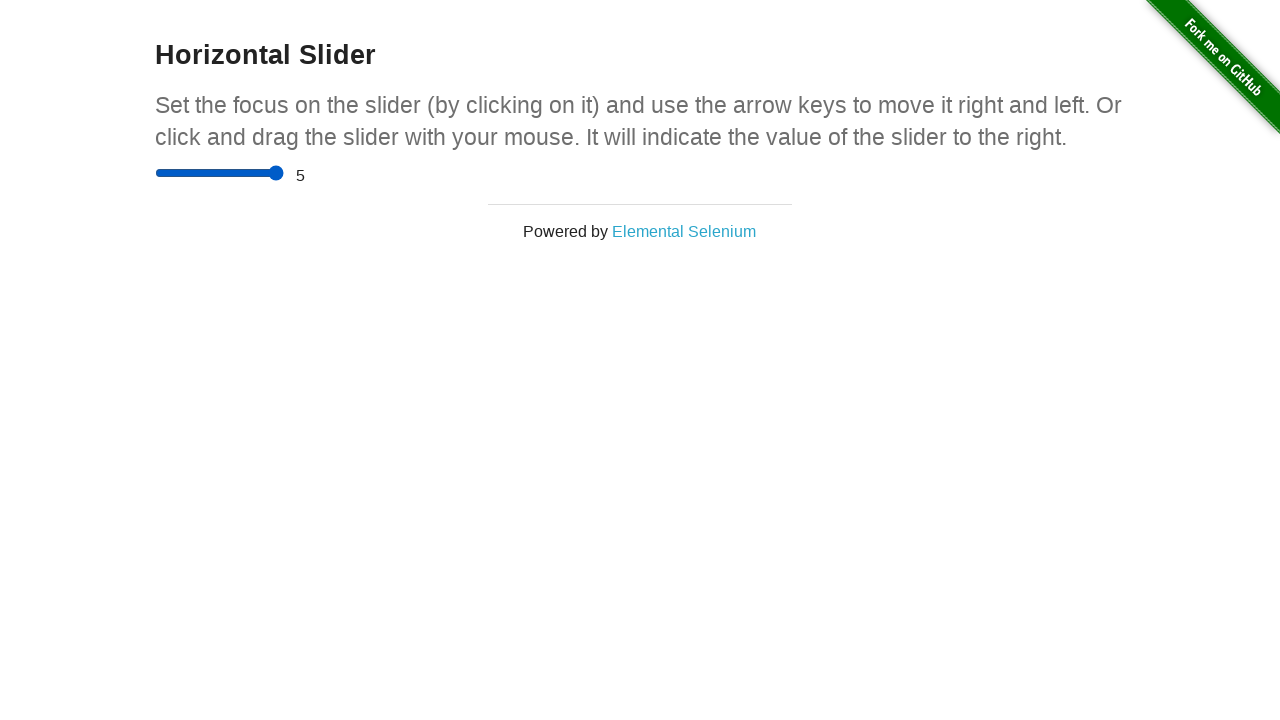

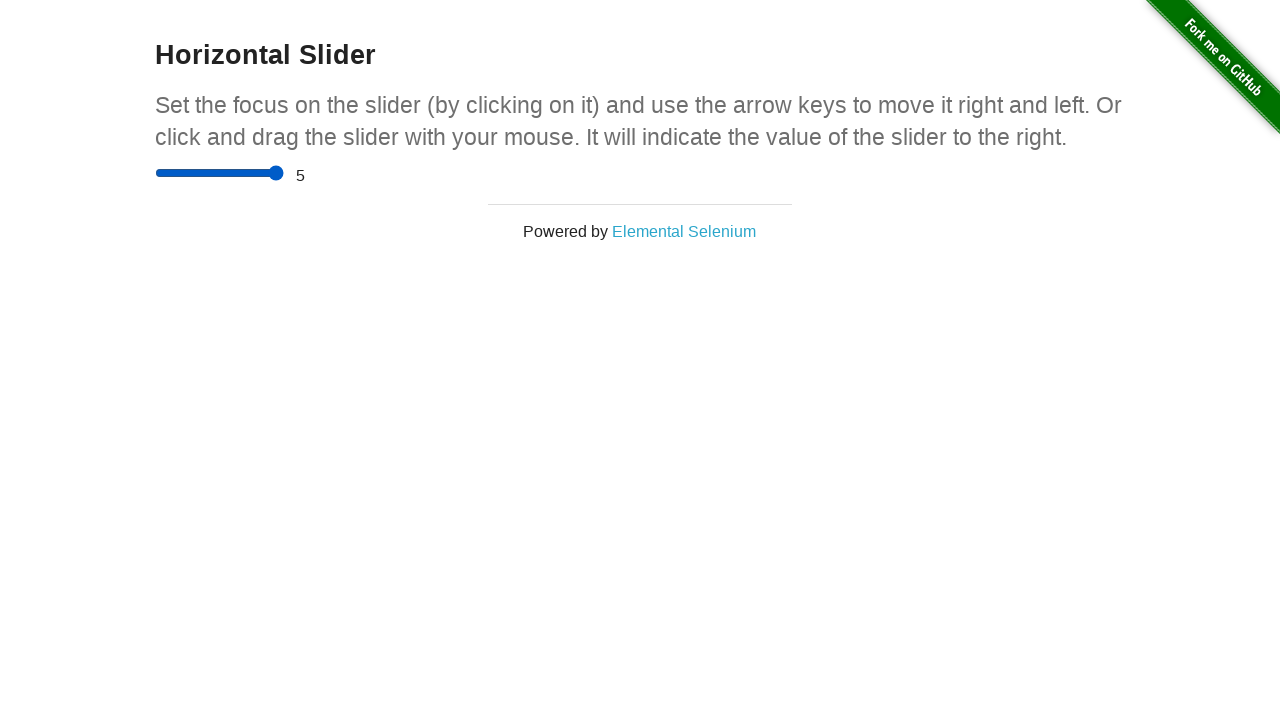